Verifies the page title of Demo Guru99 Page loads correctly

Starting URL: http://demo.guru99.com/test/guru99home/

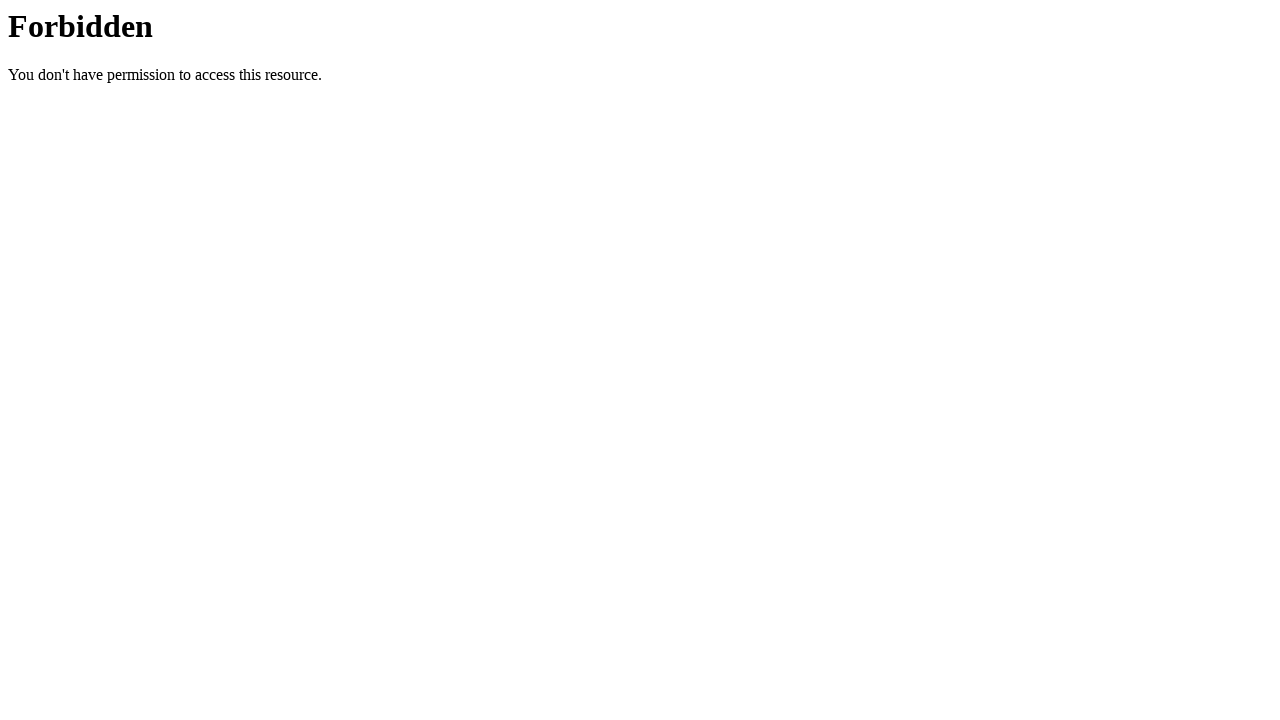

Set viewport size to 1920x1080
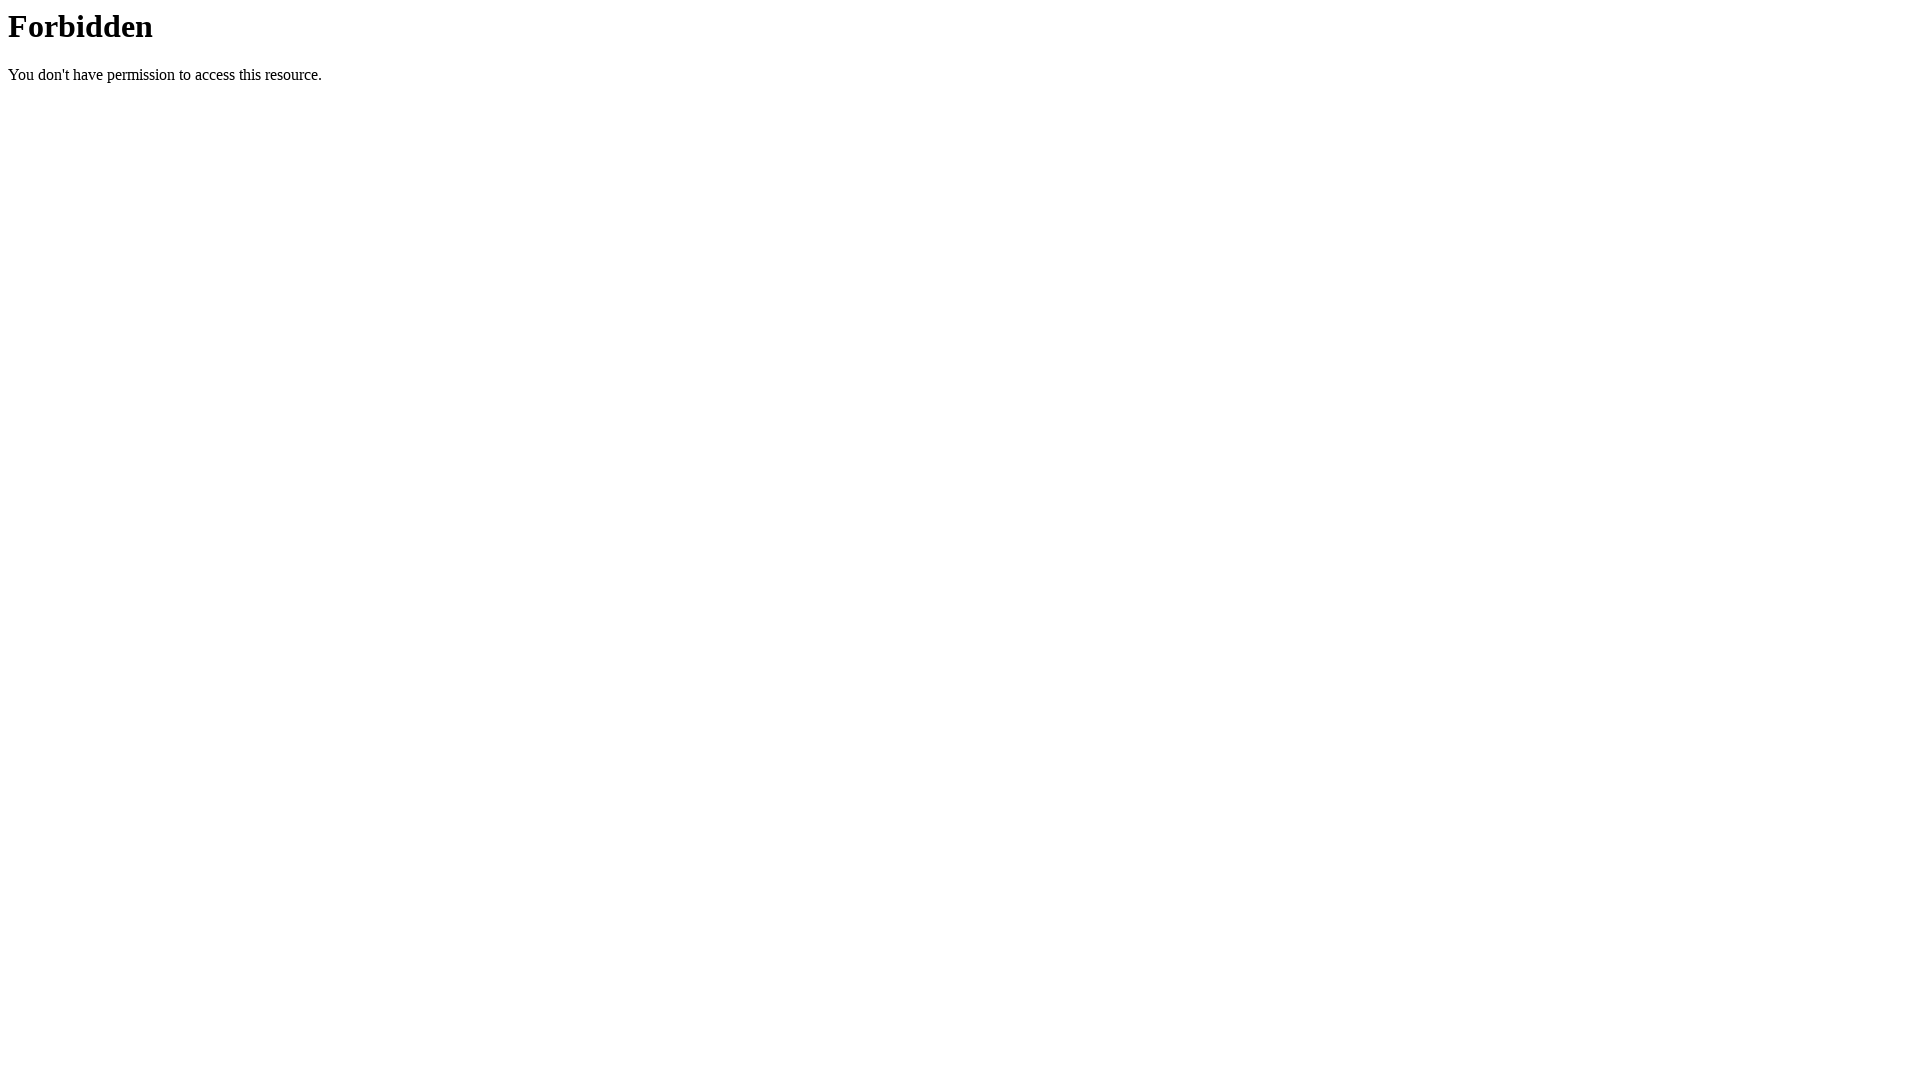

Demo Guru99 Page fully loaded with networkidle state
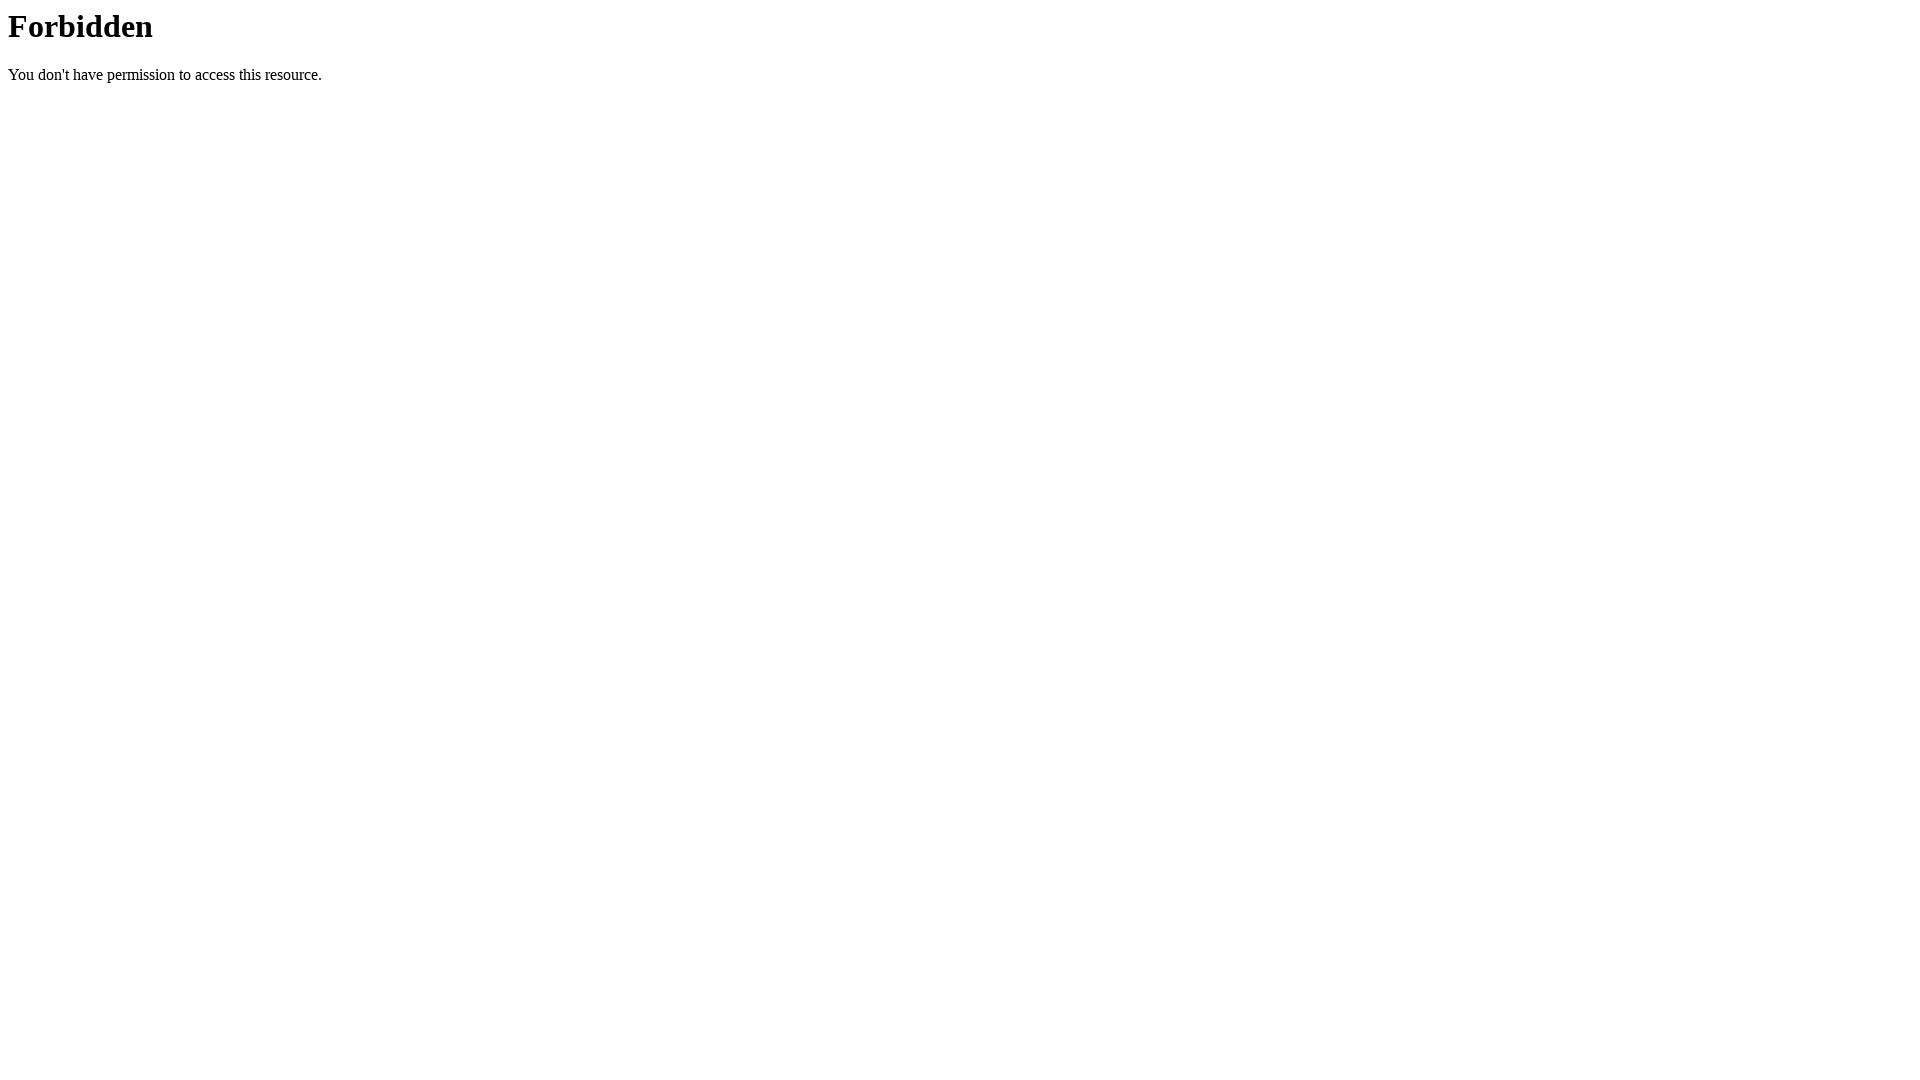

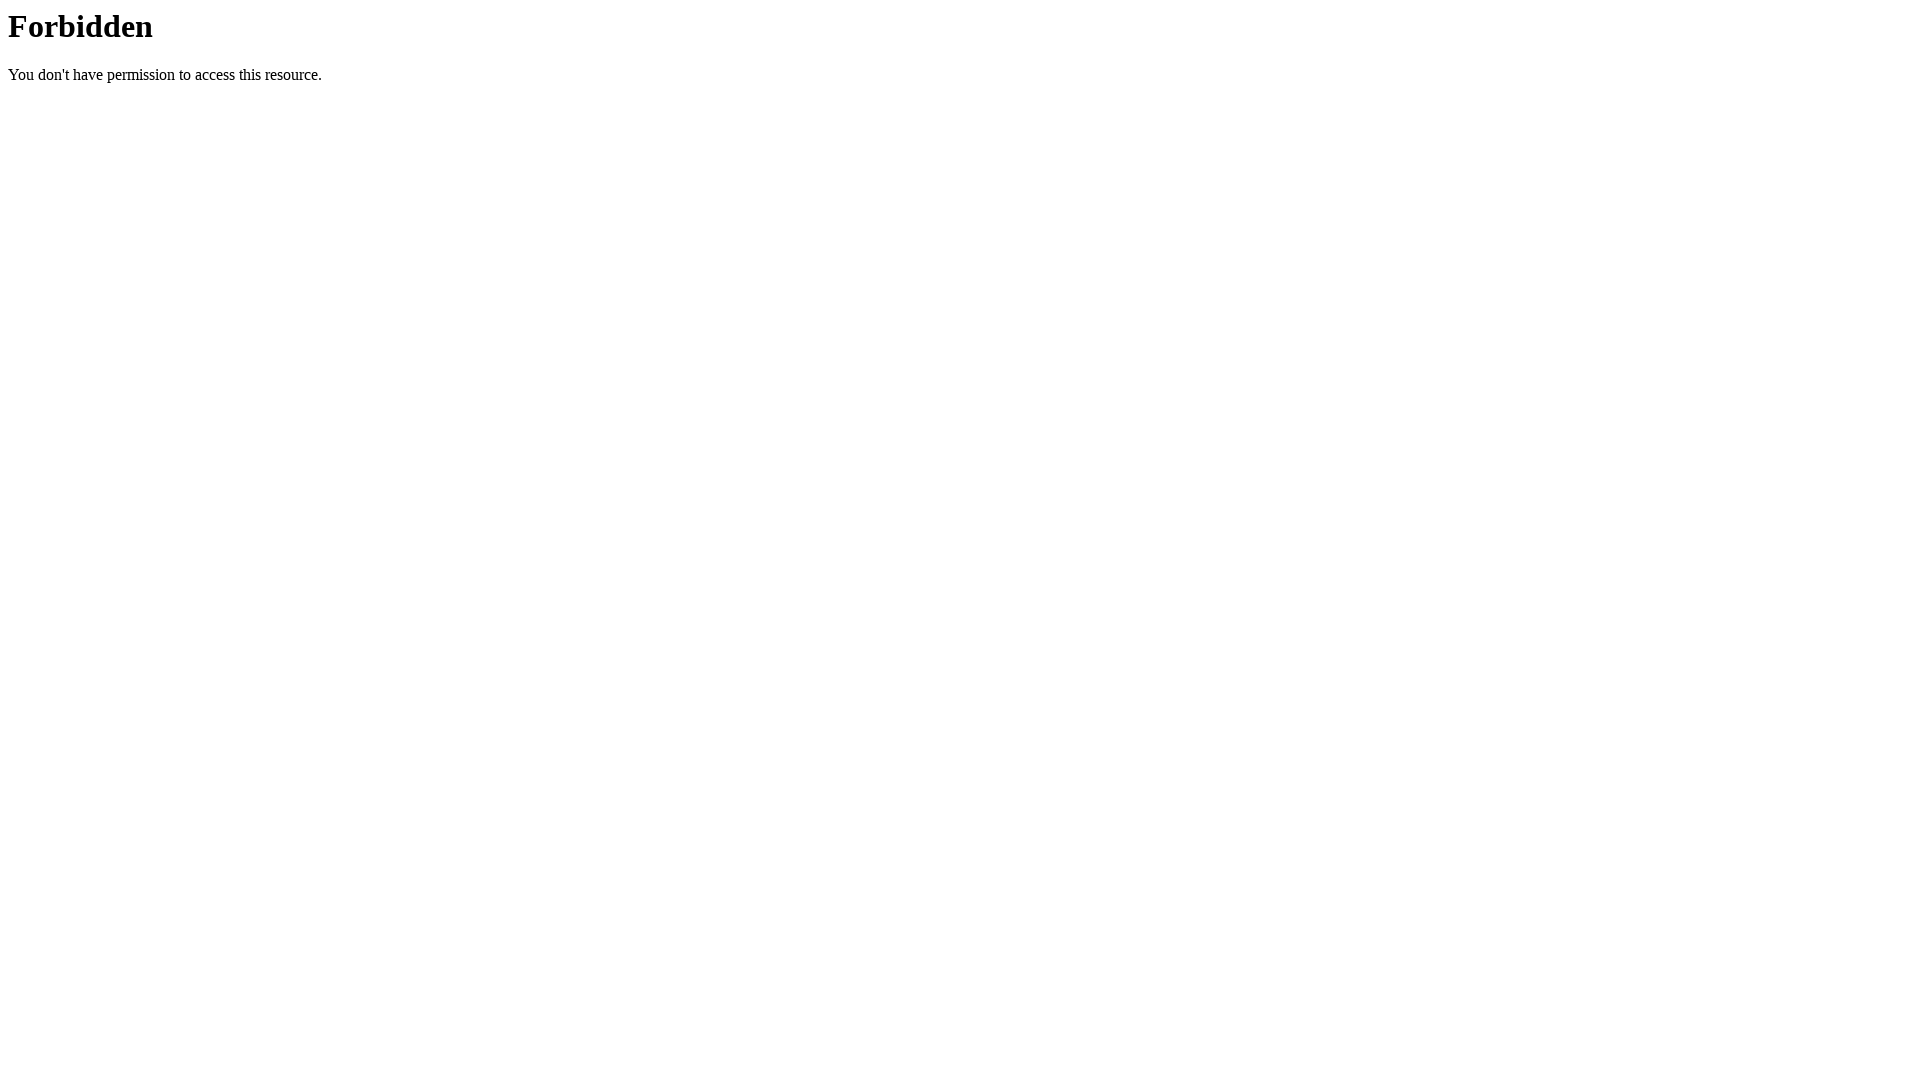